Selects date of birth by setting year, day, and month

Starting URL: https://demo.automationtesting.in/Register.html

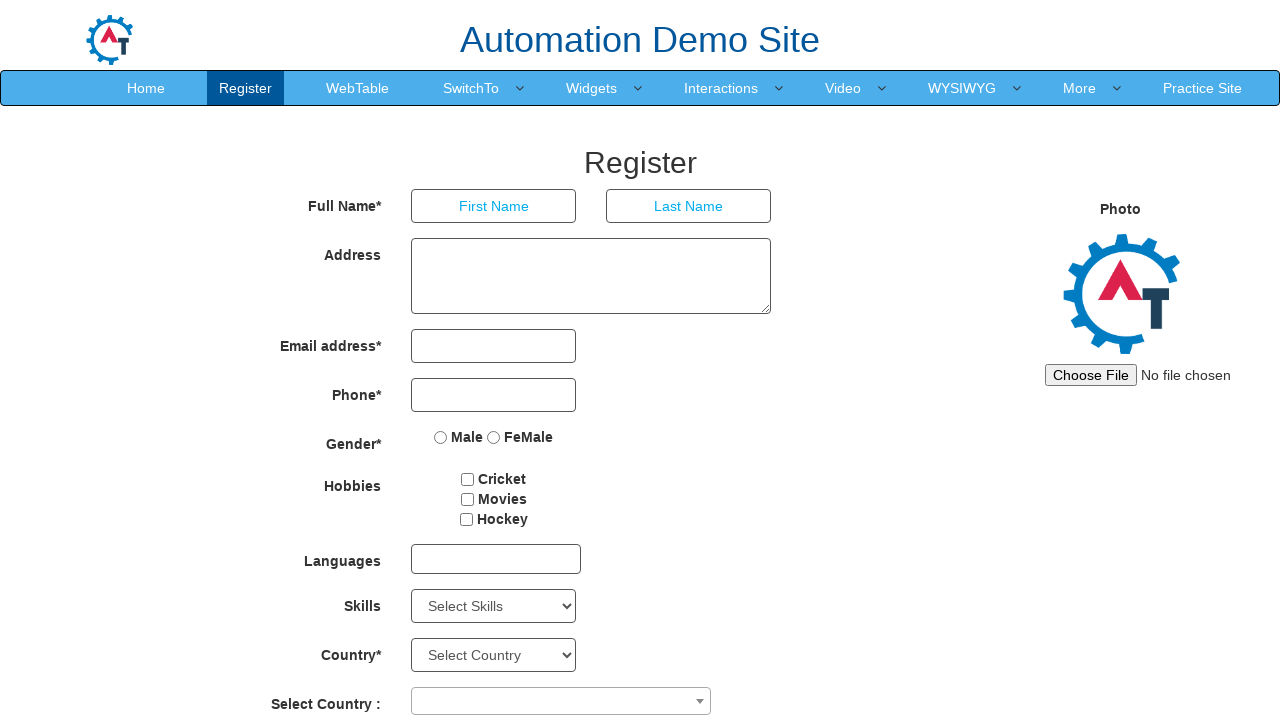

Selected year 1992 from year dropdown on #yearbox
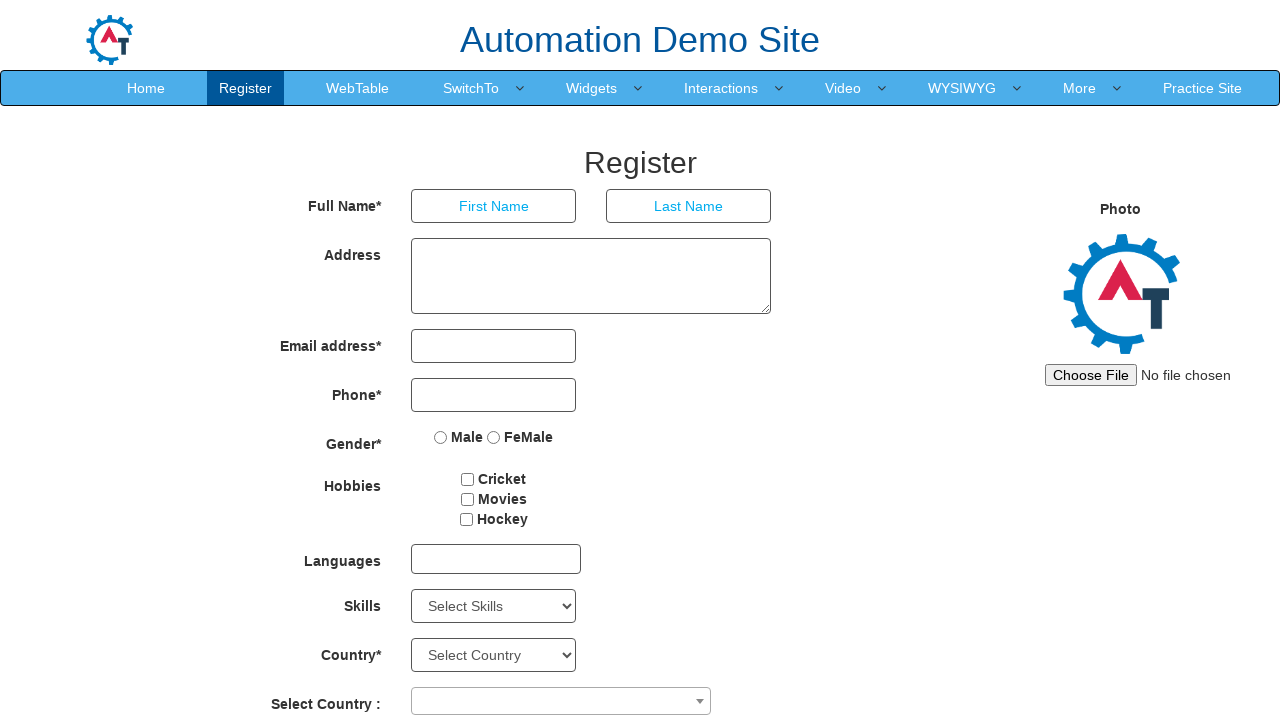

Selected day 23 from day dropdown on #daybox
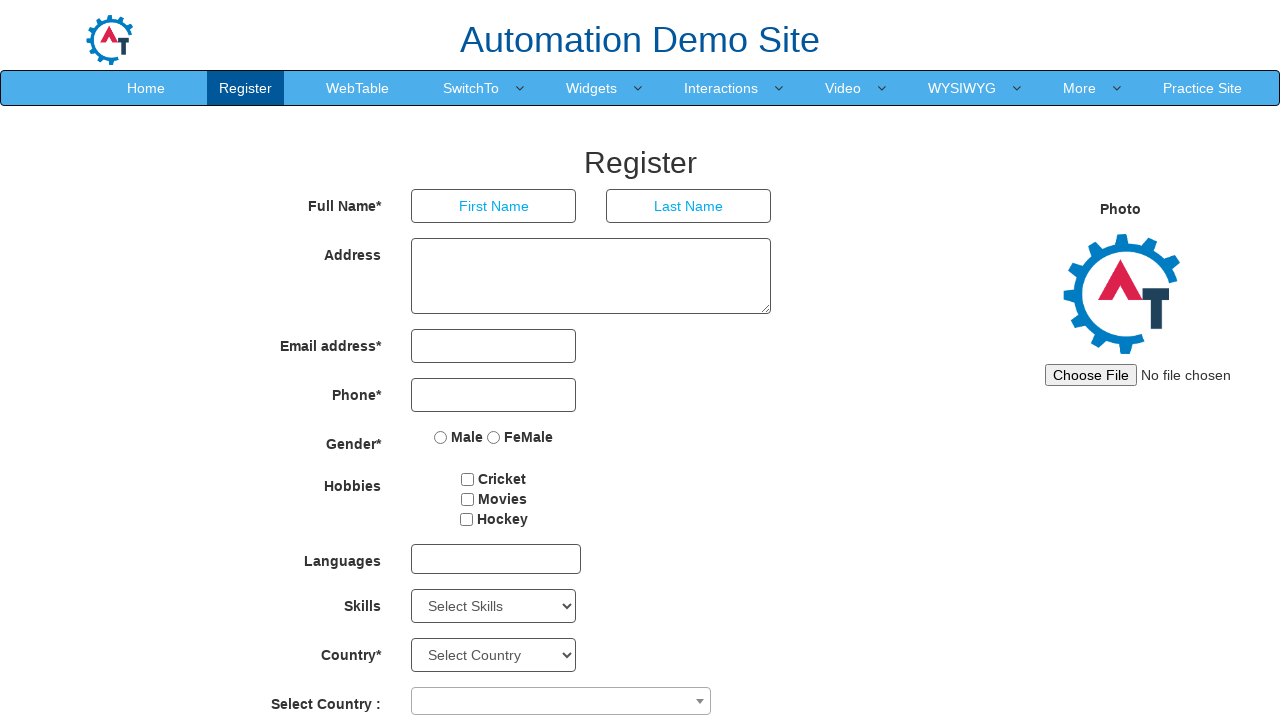

Selected month April from month dropdown on //select[@placeholder='Month']
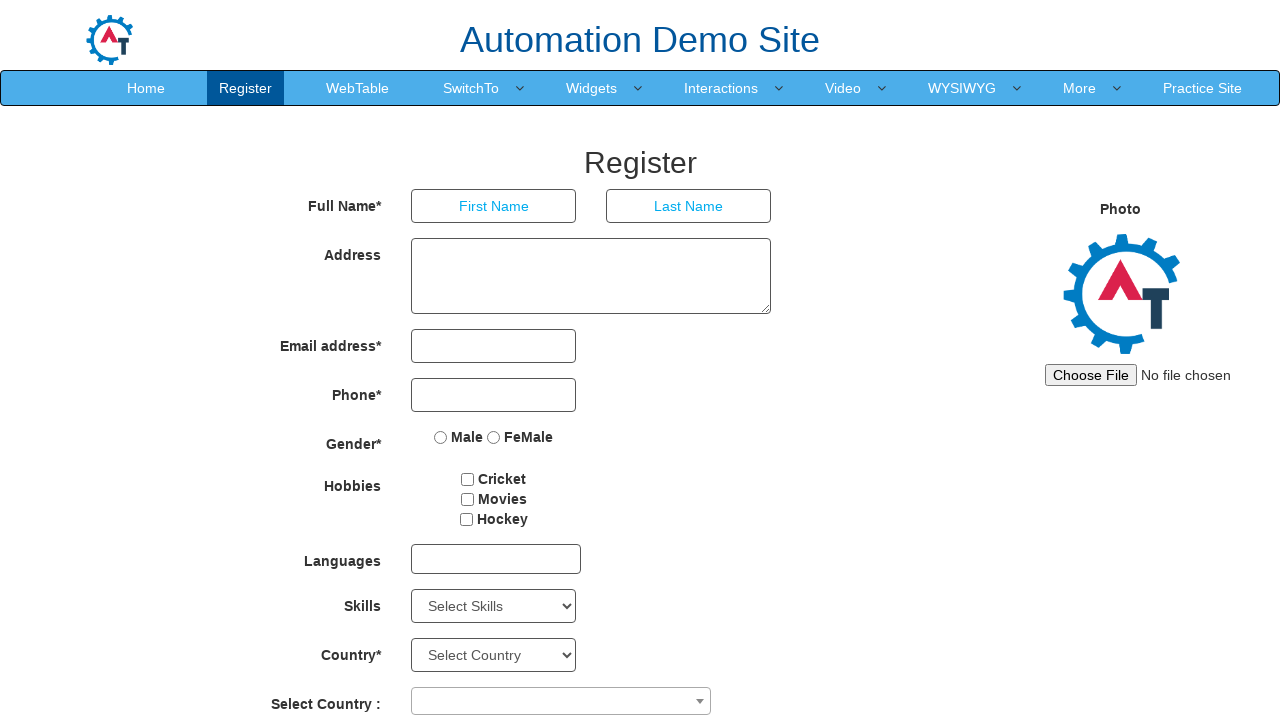

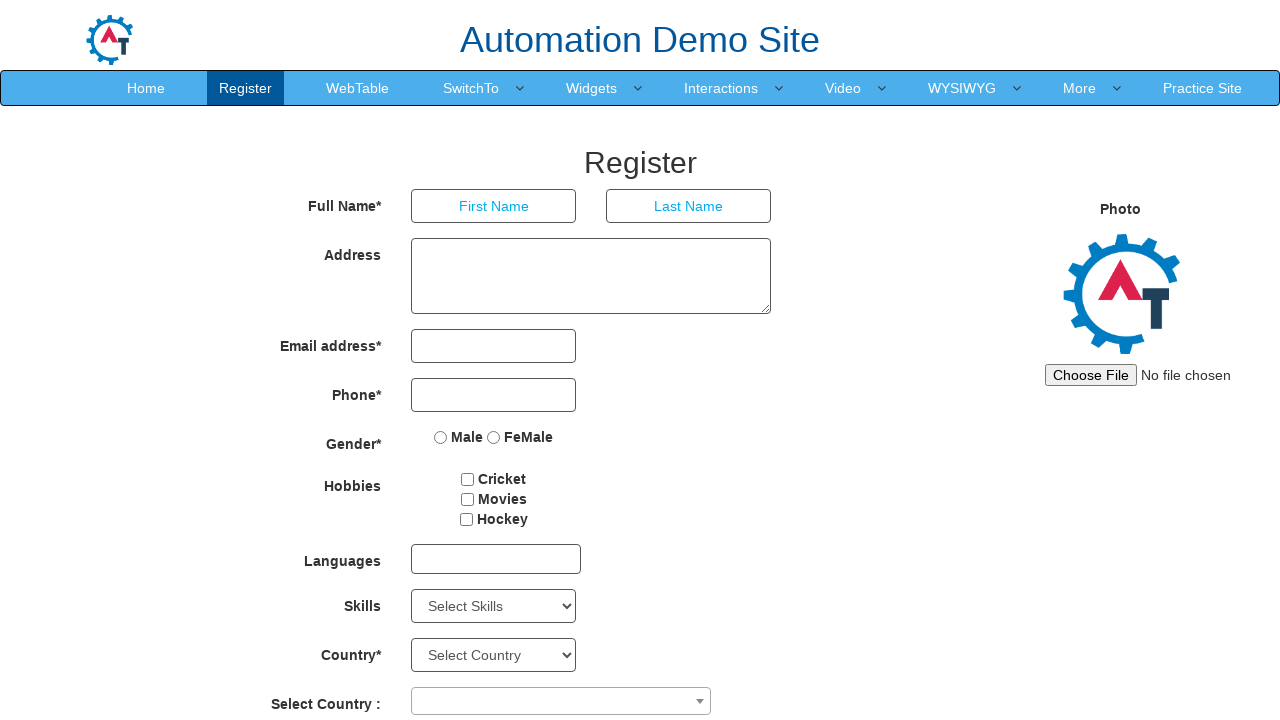